Tests the "Learn more" link on Google's login page by clicking it and verifying navigation to the Chrome Help page

Starting URL: https://accounts.google.com/ServiceLogin

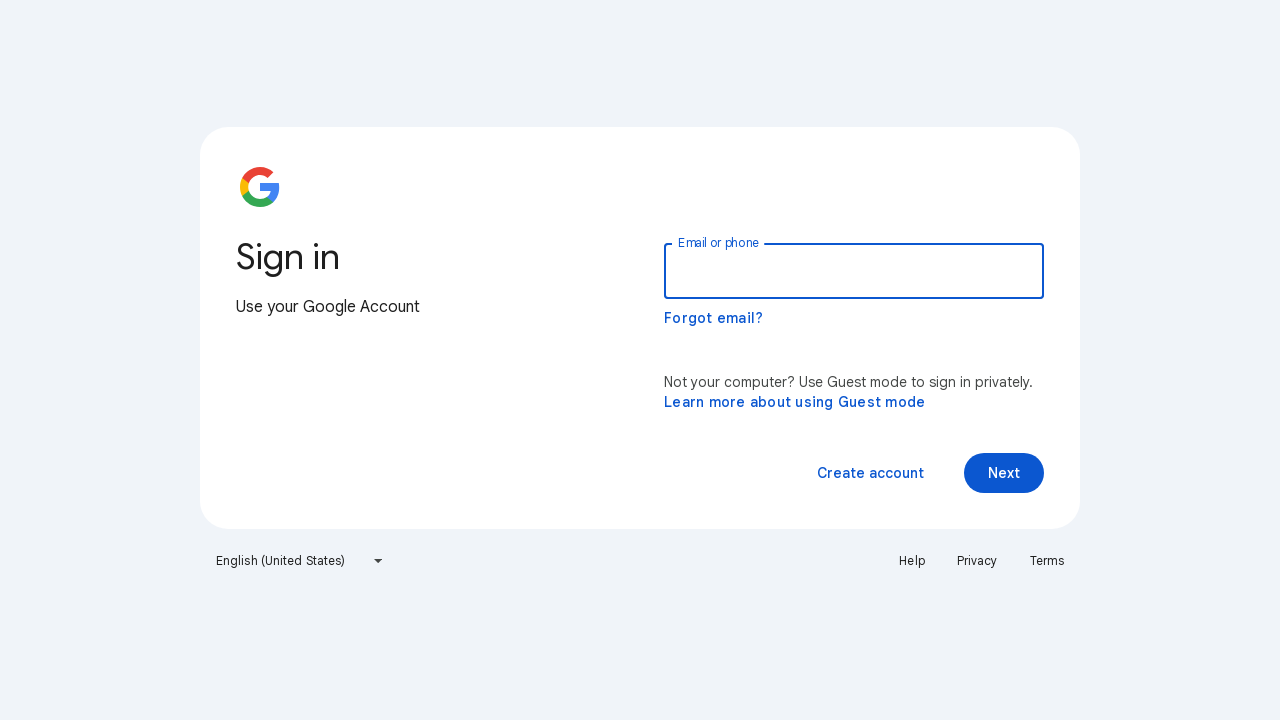

Clicked the 'Learn more' link on Google login page at (795, 402) on a:has-text('Learn more')
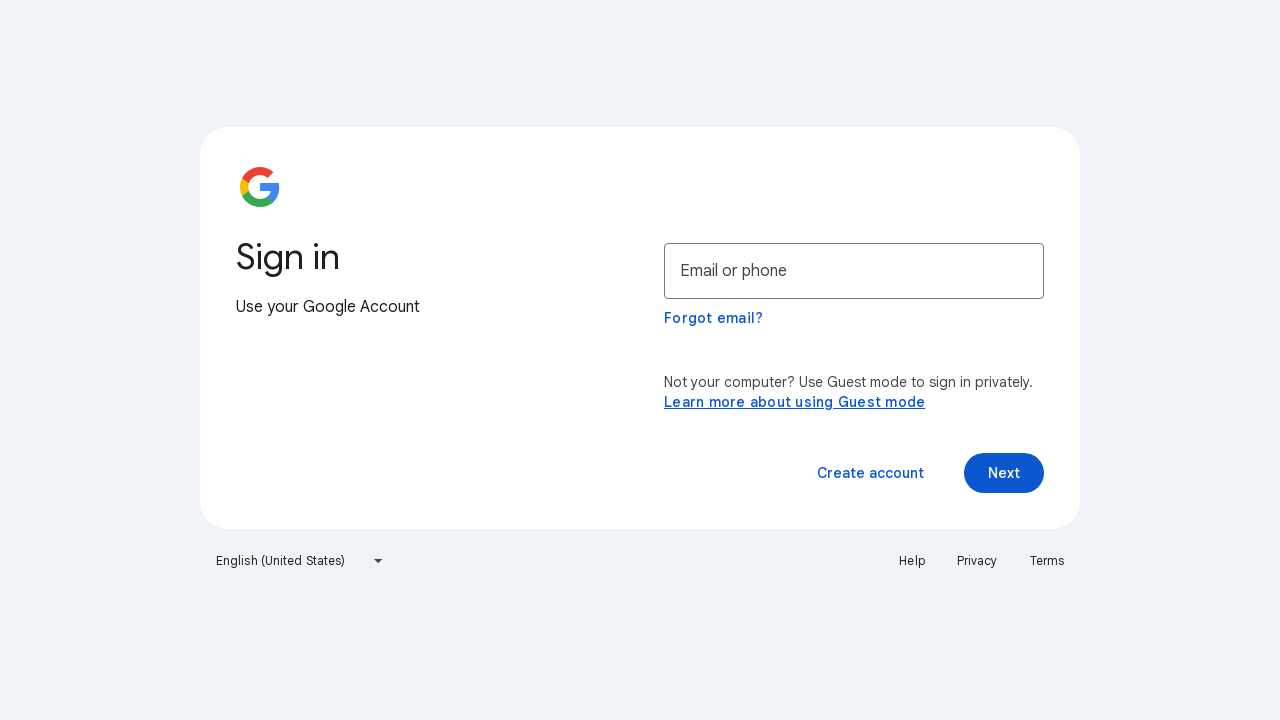

Chrome Help page loaded (domcontentloaded state)
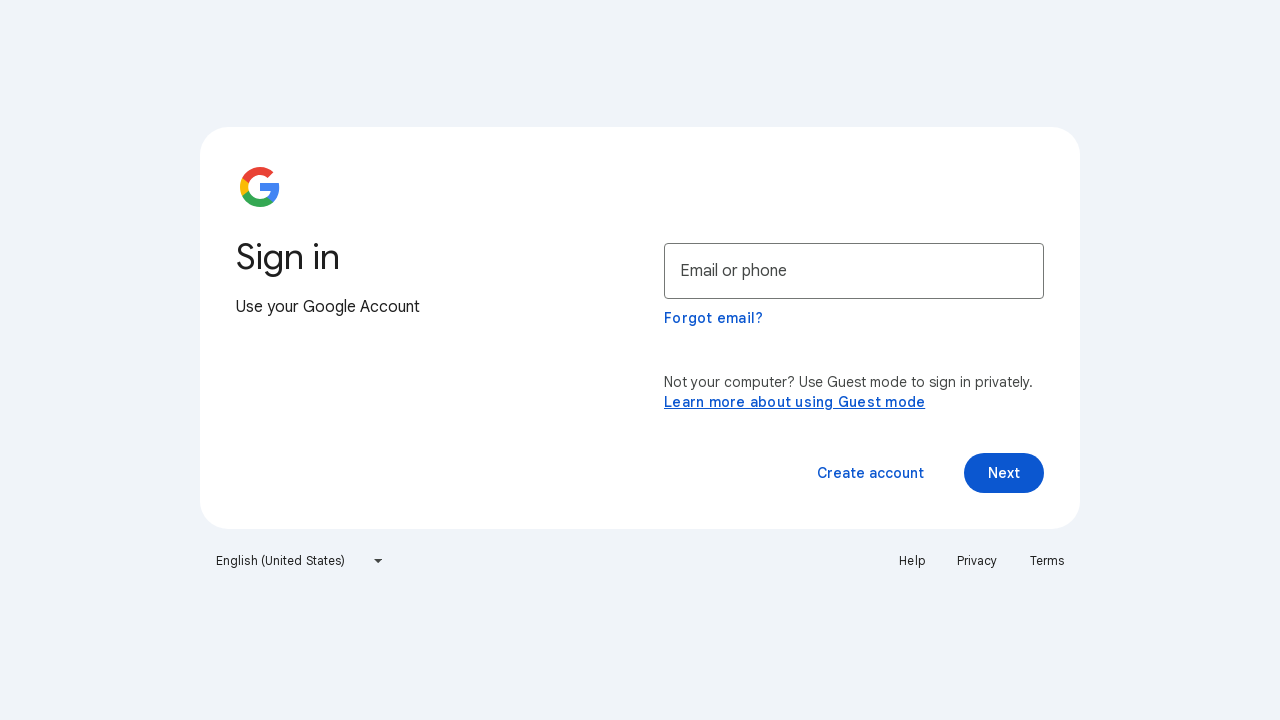

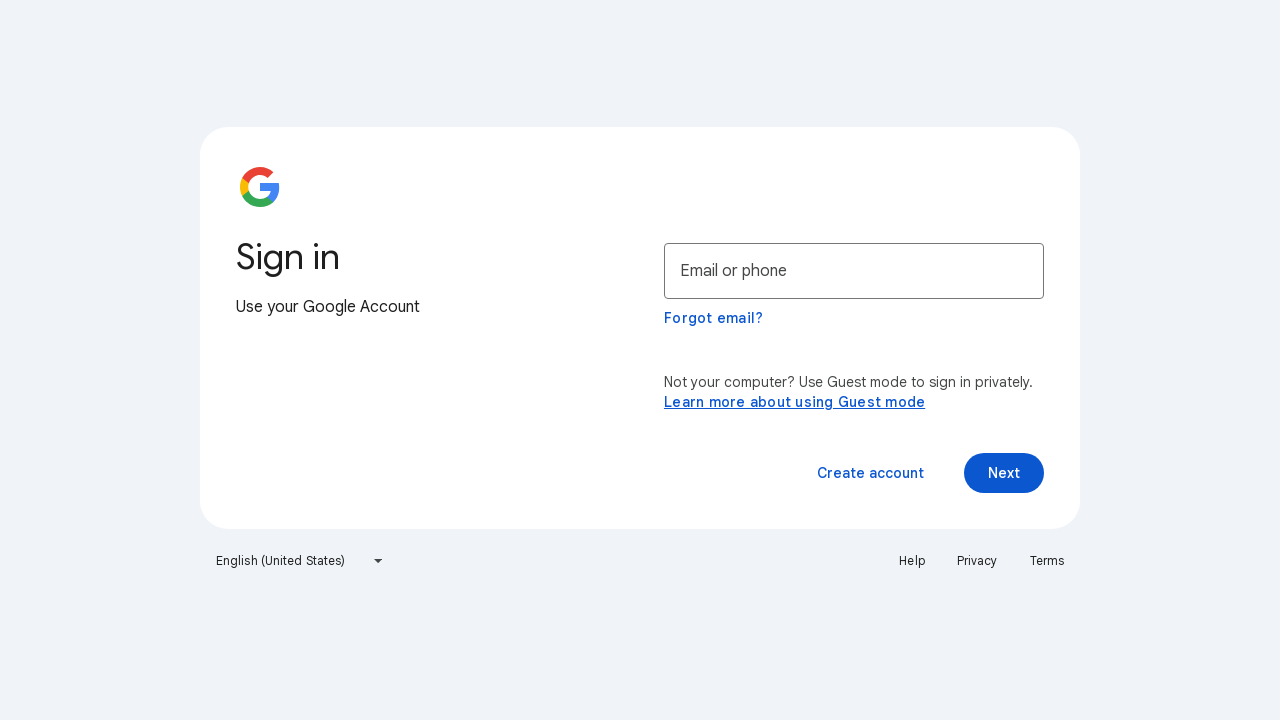